Tests alert dialog functionality by navigating to the alert with textbox section, triggering a prompt dialog, entering text, and accepting it

Starting URL: http://demo.automationtesting.in/Alerts.html

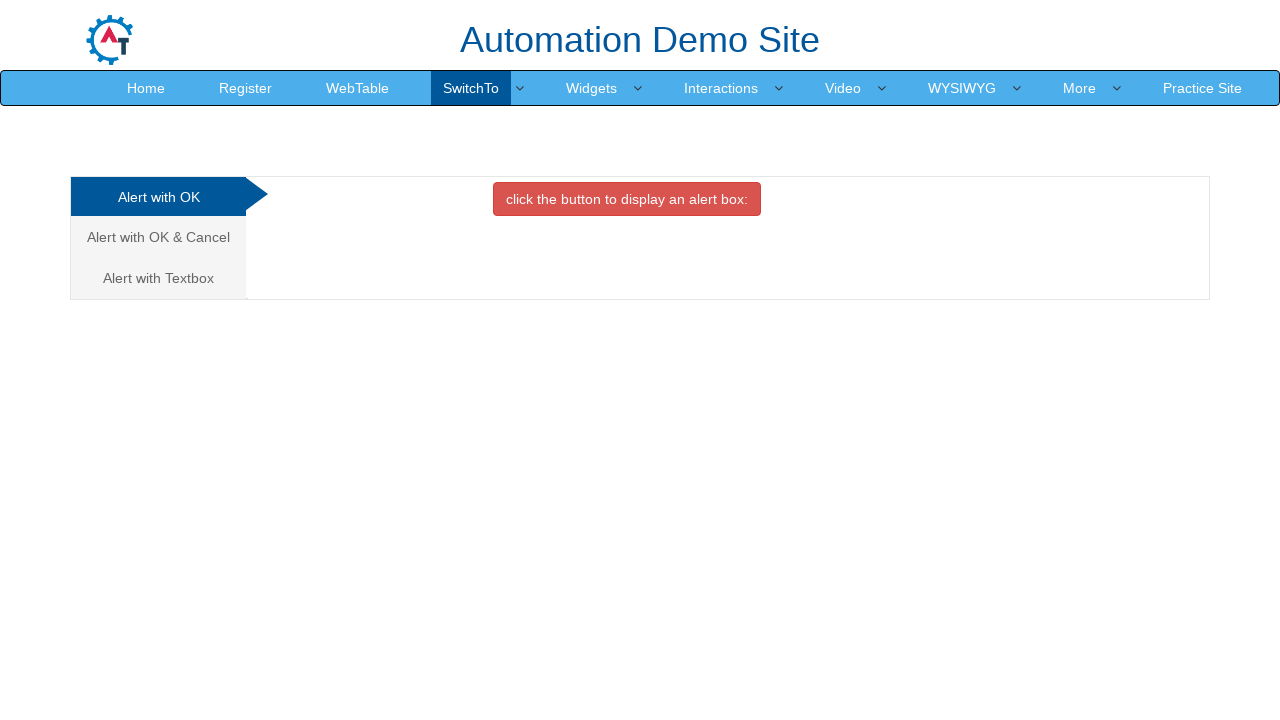

Clicked on 'Alert with Textbox' tab at (158, 278) on xpath=//a[contains(.,'Alert with Textbox')]
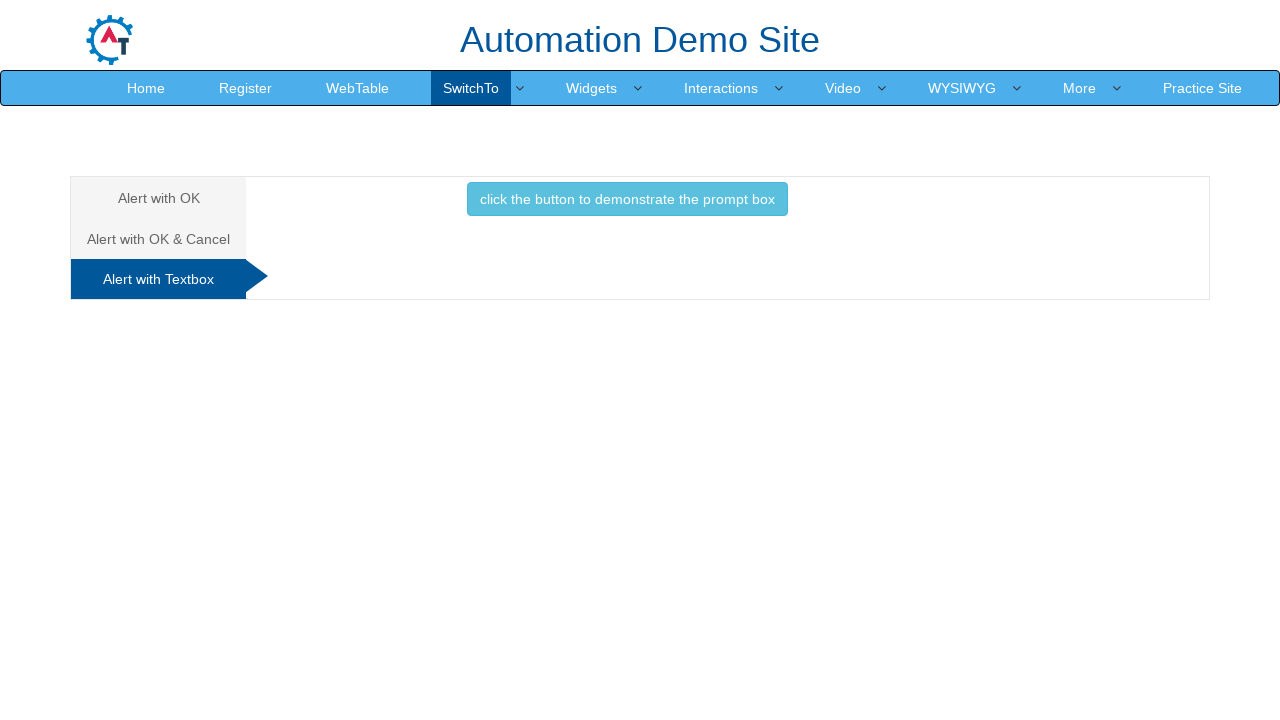

Waited for prompt button to be available
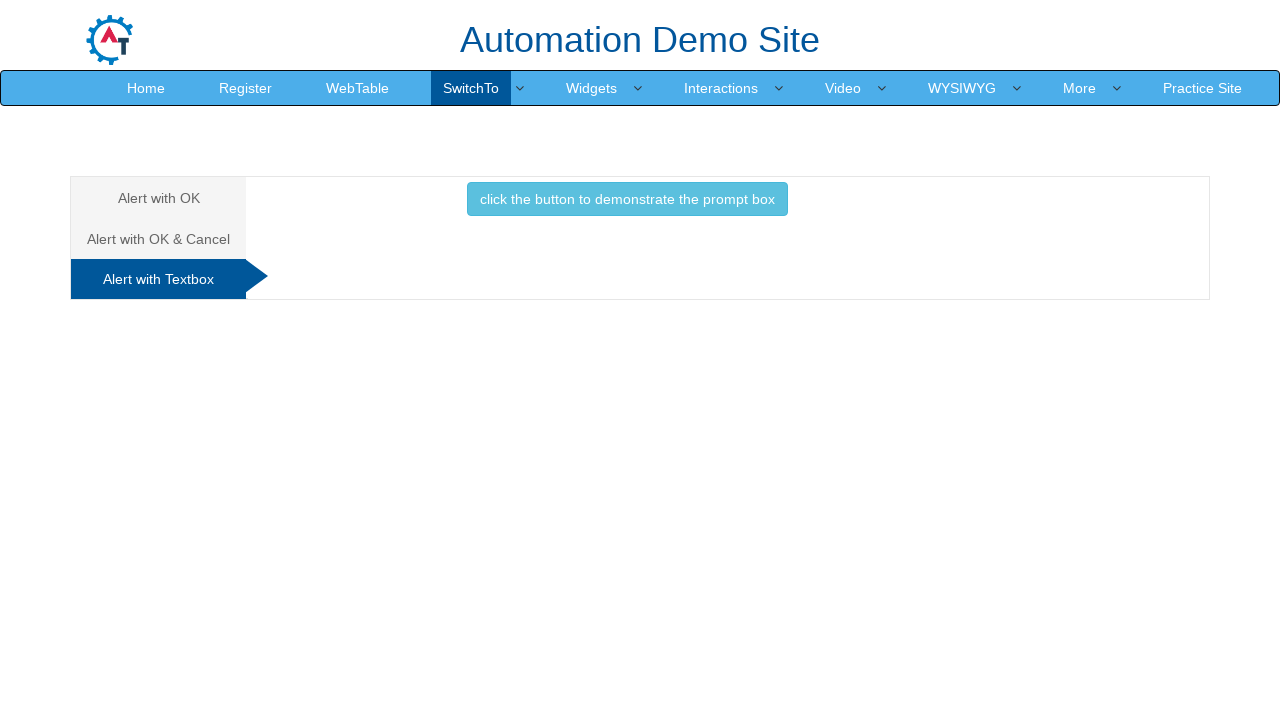

Clicked the prompt button to trigger dialog at (627, 199) on xpath=//button[@onclick='promptbox()']
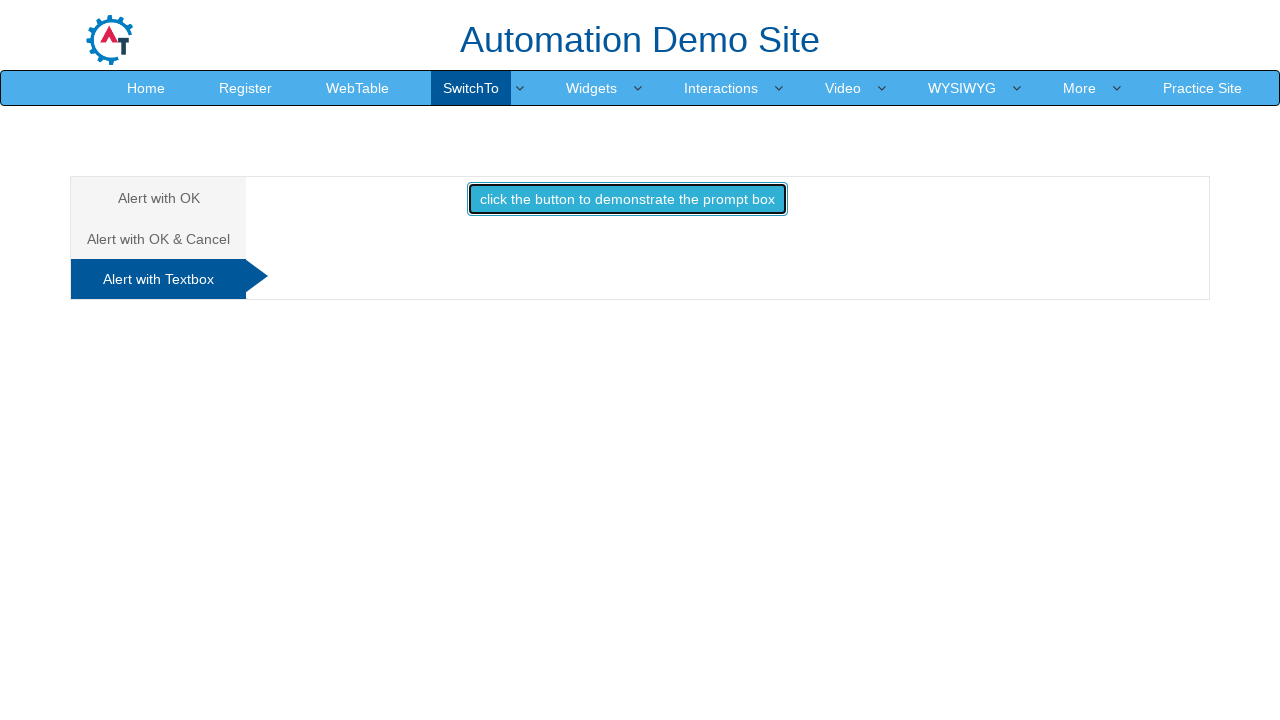

Set up dialog handler to accept prompt with text 'Akash'
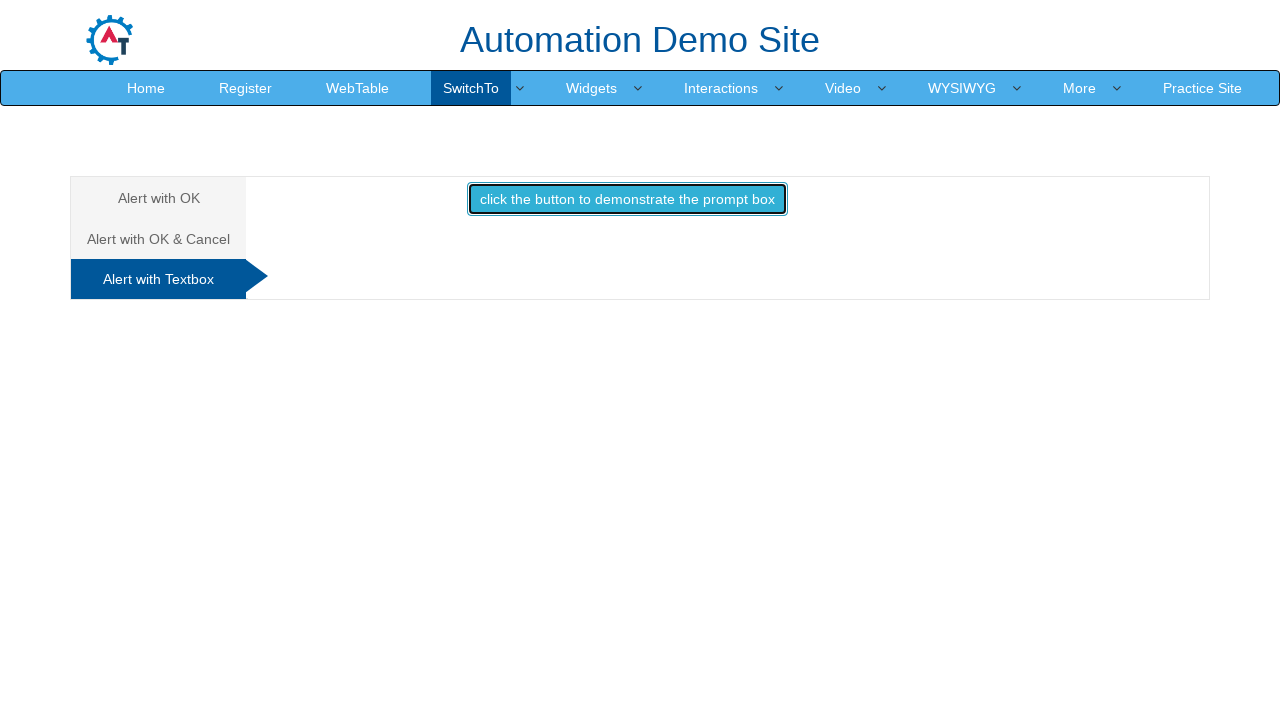

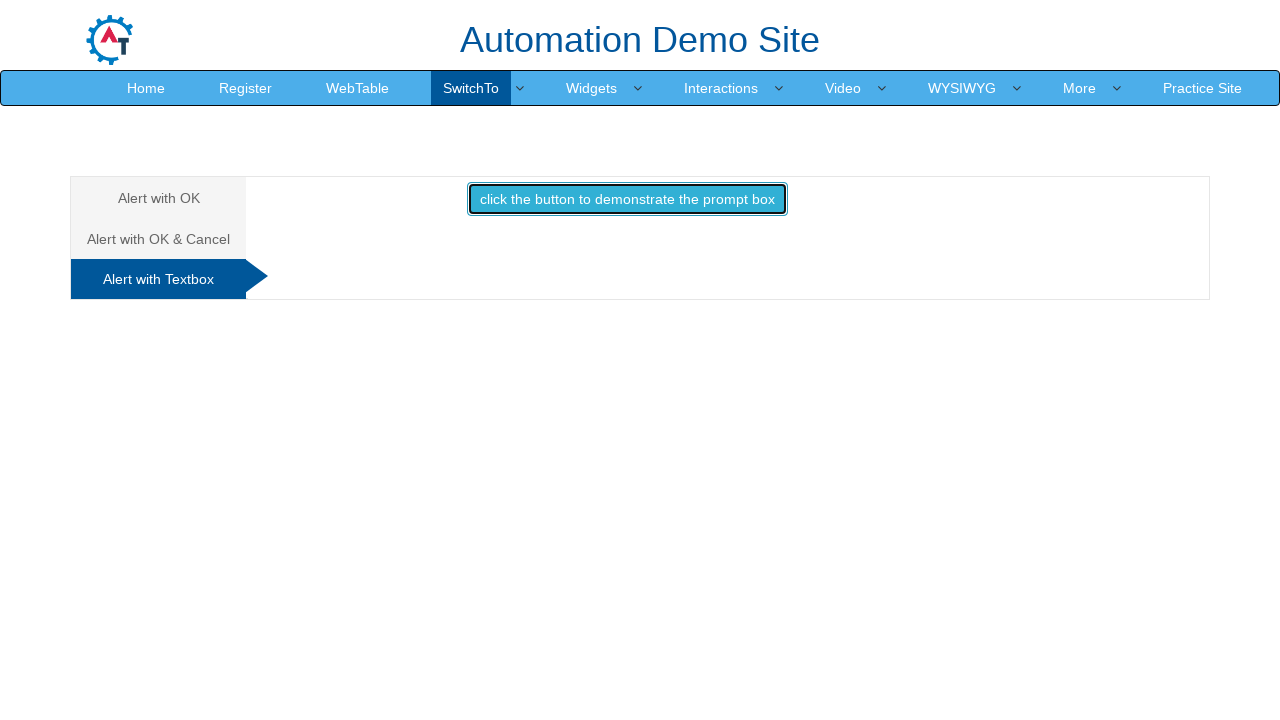